Tests a TodoMVC application by creating three todo items (Buy dog food, Feed the dog, Book a vet's appointment), marking two of them as completed, and verifying that only one item remains.

Starting URL: https://todo-app.serenity-js.org/

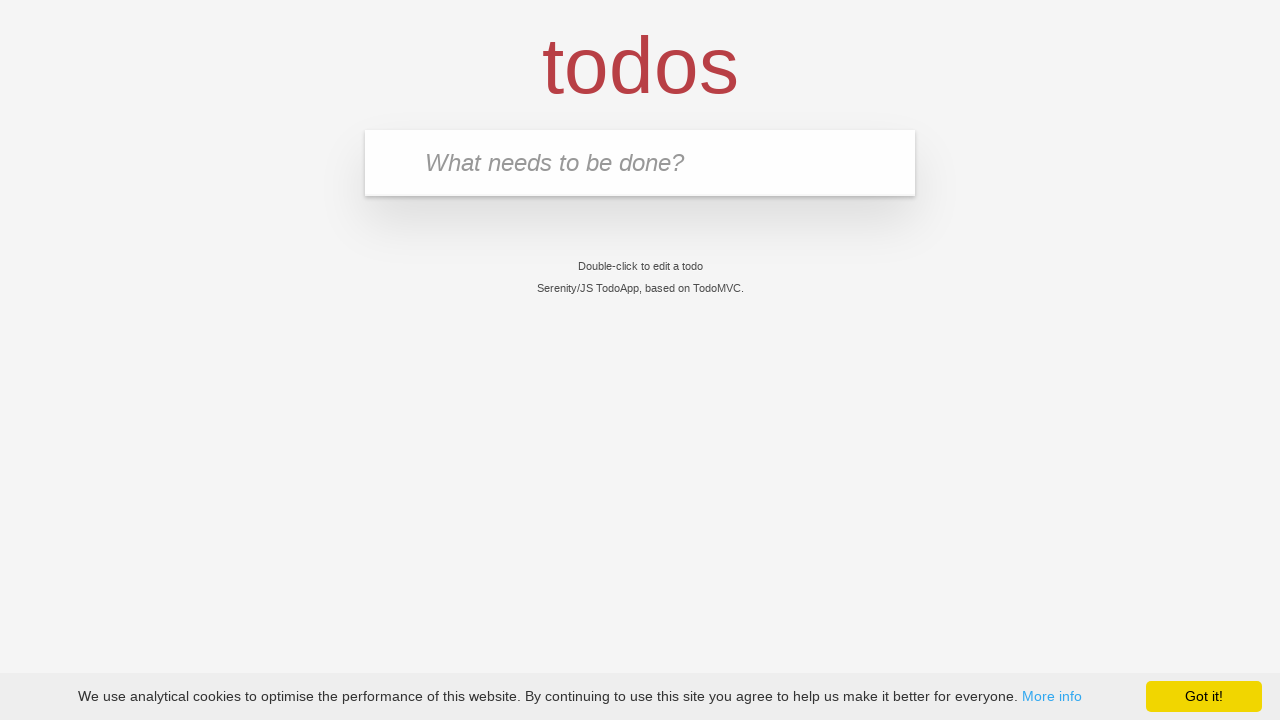

Input box for new todo item is visible
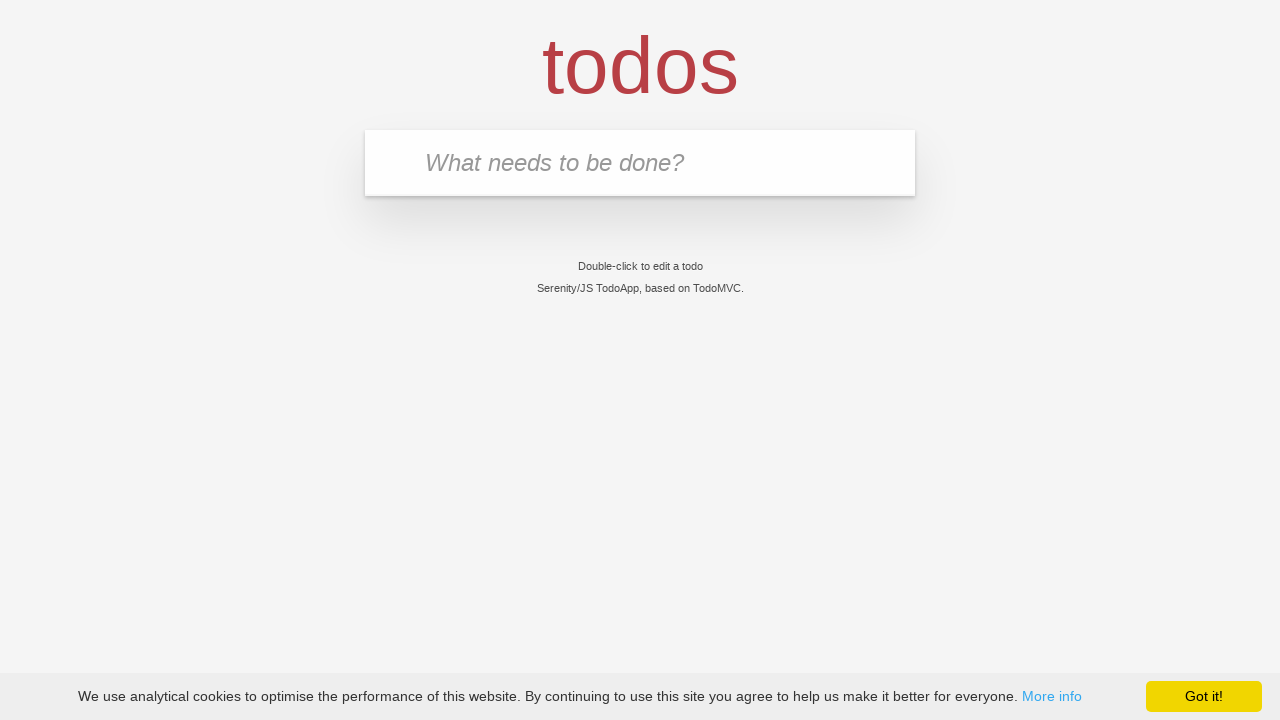

Filled input with first todo item 'Buy dog food' on input.new-todo
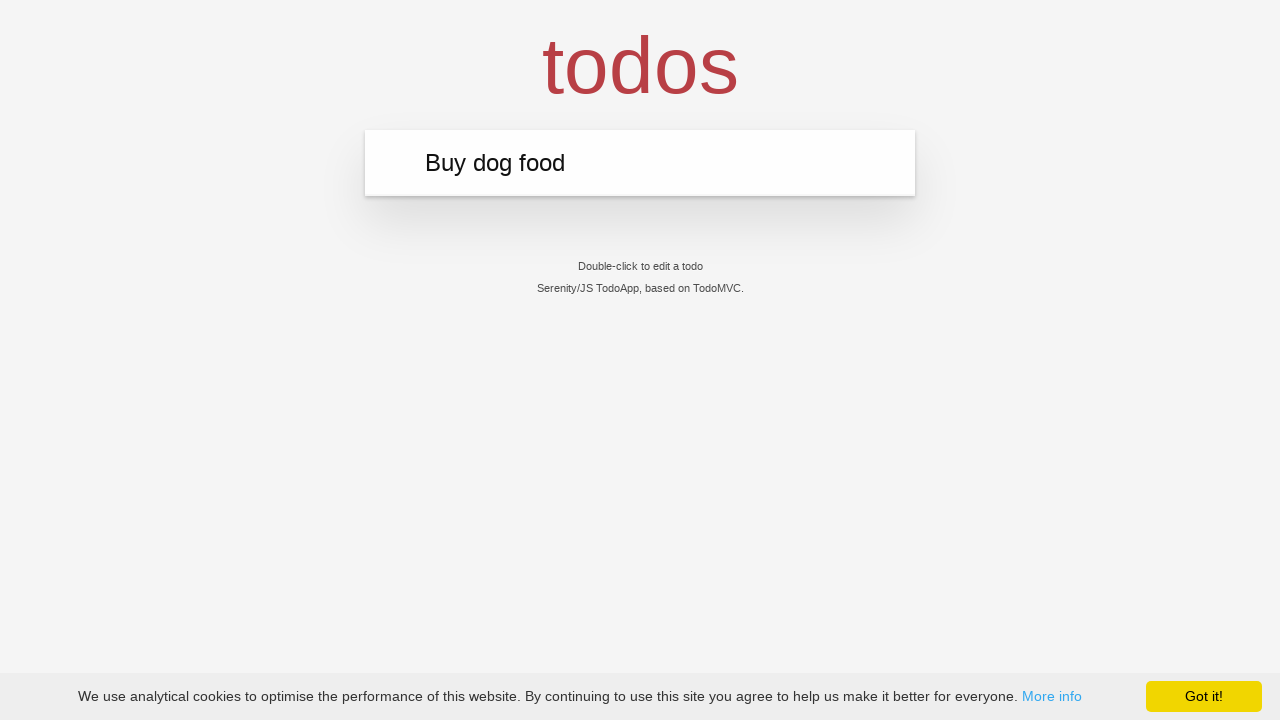

Pressed Enter to add 'Buy dog food' to the list on input.new-todo
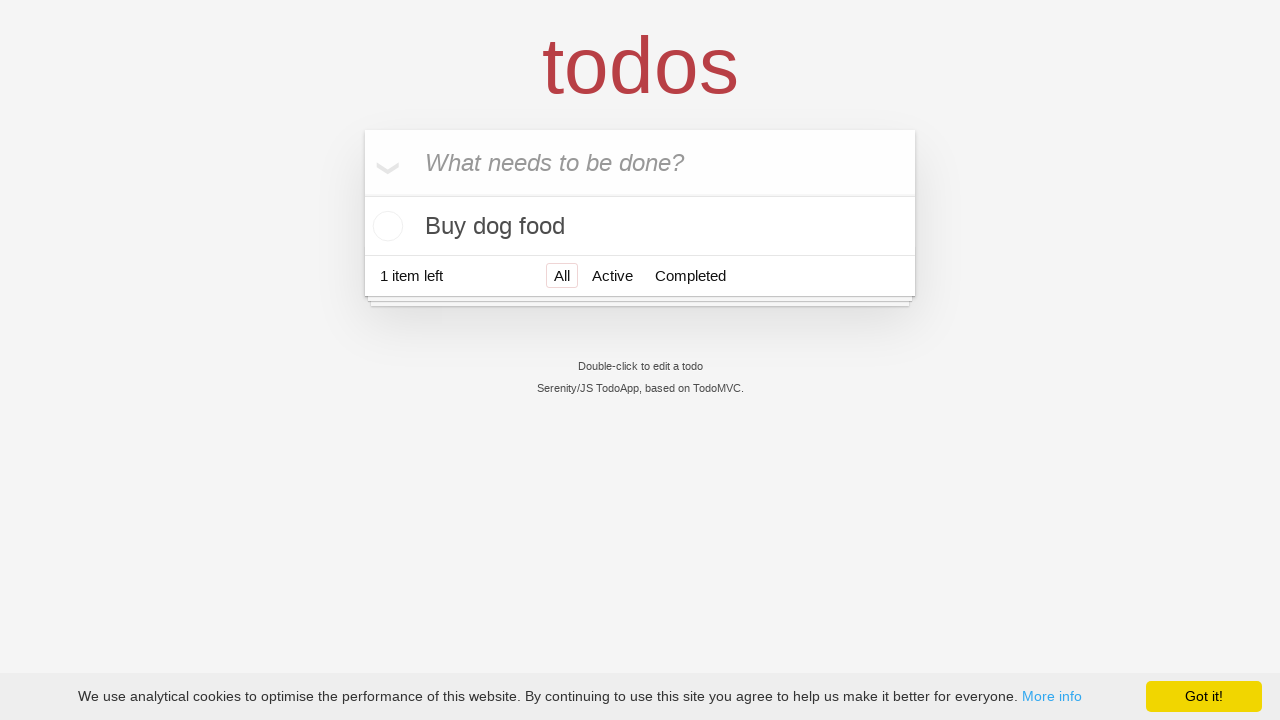

First todo item 'Buy dog food' appeared in the list
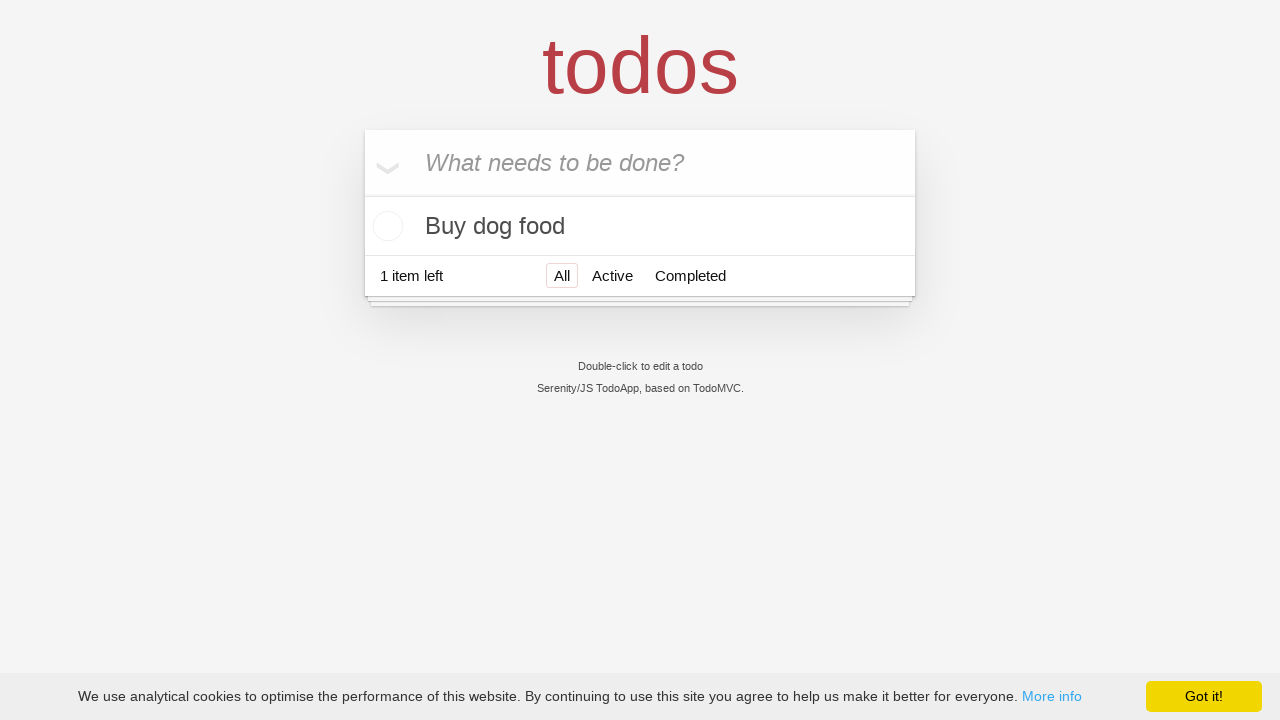

Filled input with second todo item 'Feed the dog' on input.new-todo
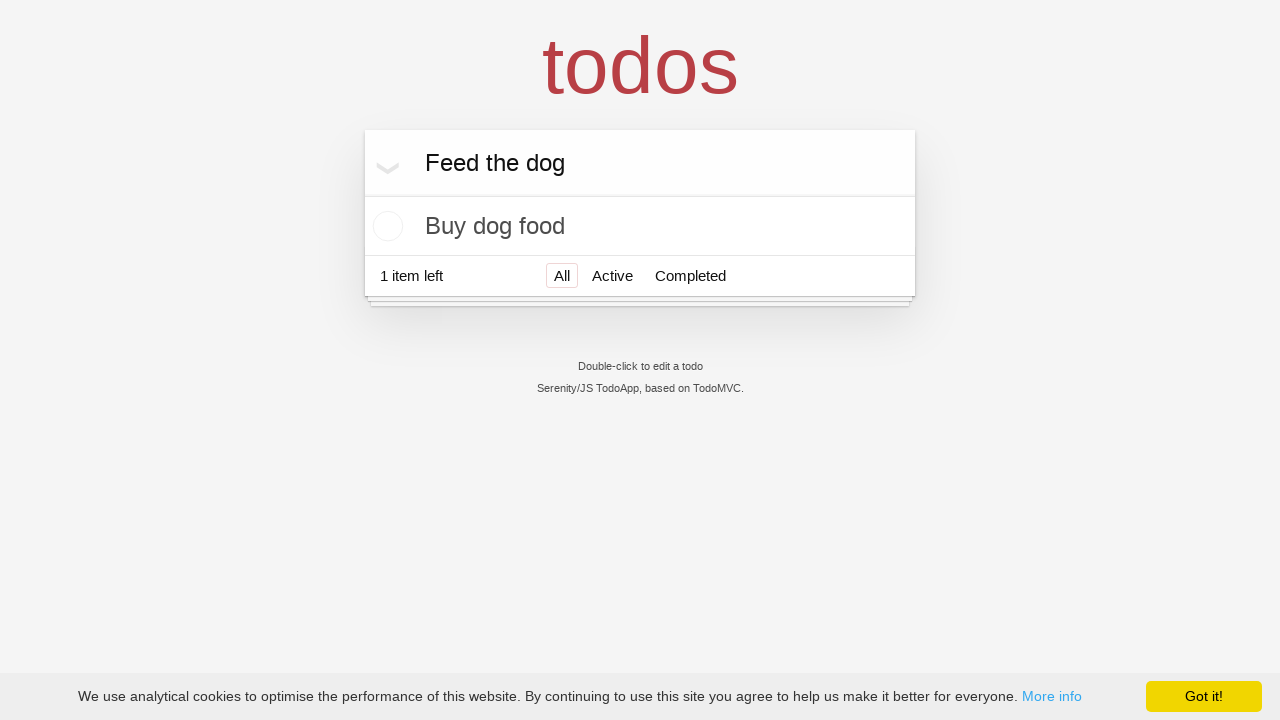

Pressed Enter to add 'Feed the dog' to the list on input.new-todo
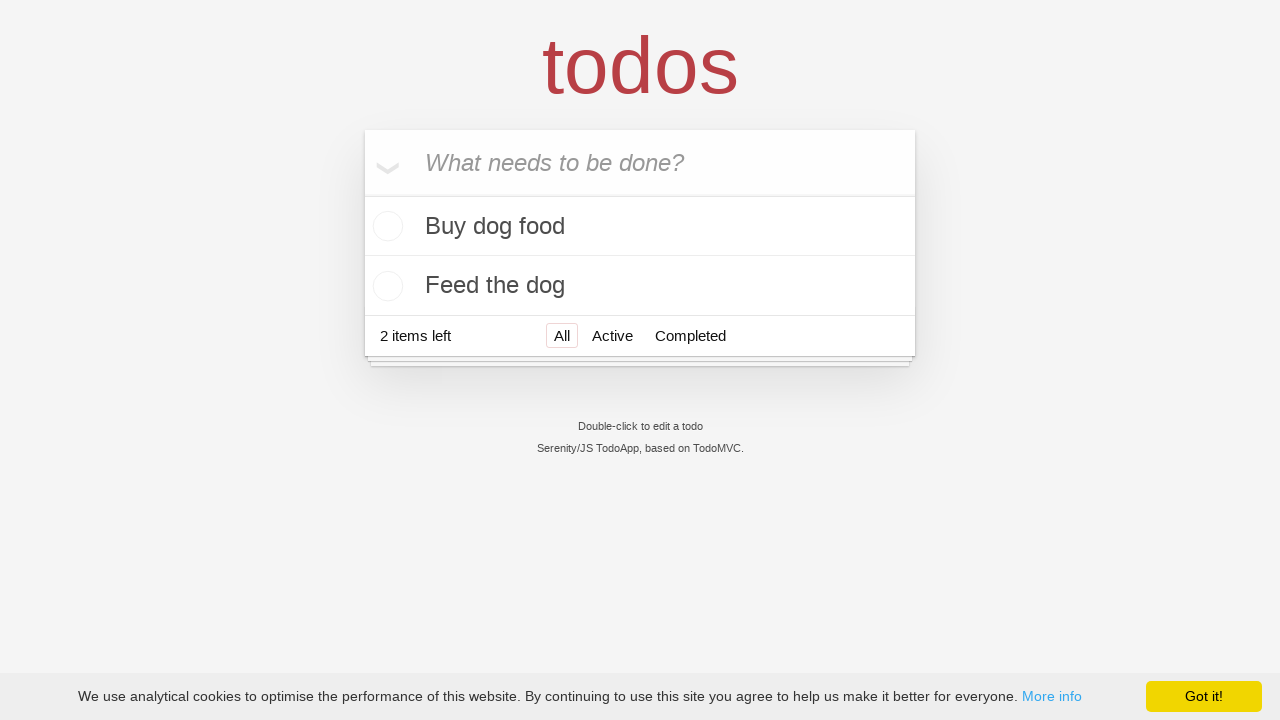

Second todo item 'Feed the dog' appeared in the list
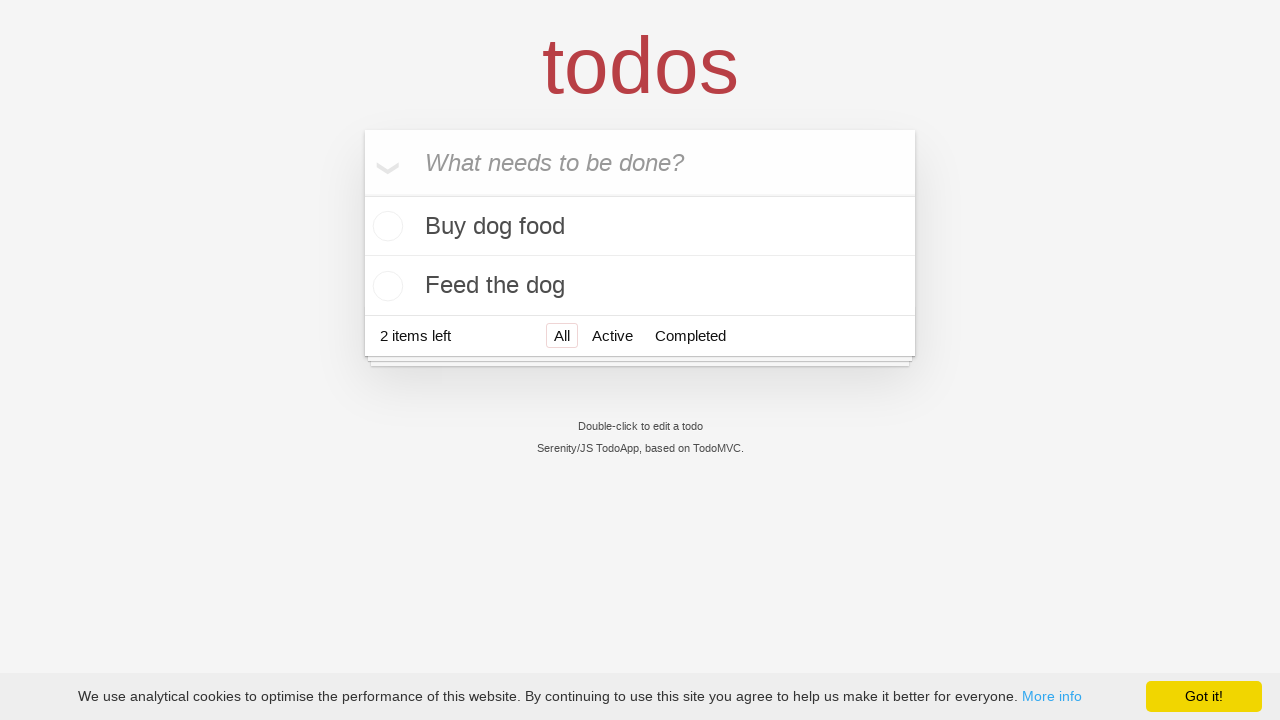

Filled input with third todo item 'Book a vet's appointment' on input.new-todo
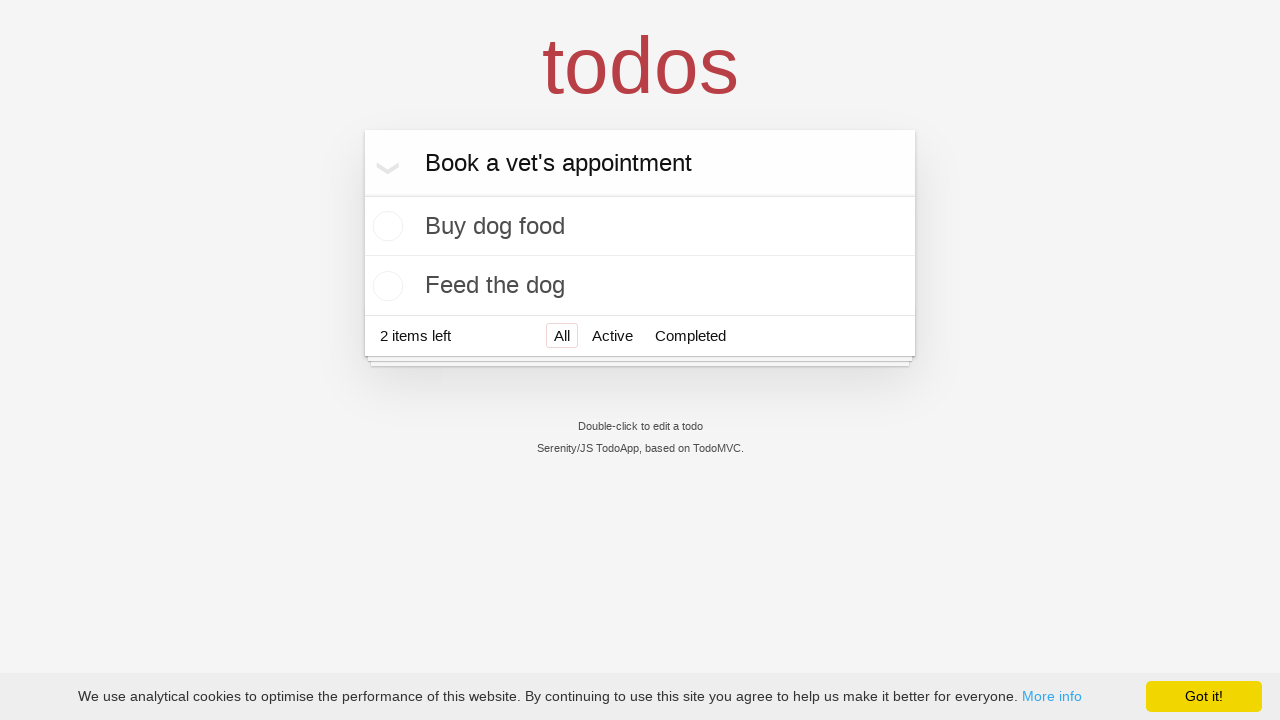

Pressed Enter to add 'Book a vet's appointment' to the list on input.new-todo
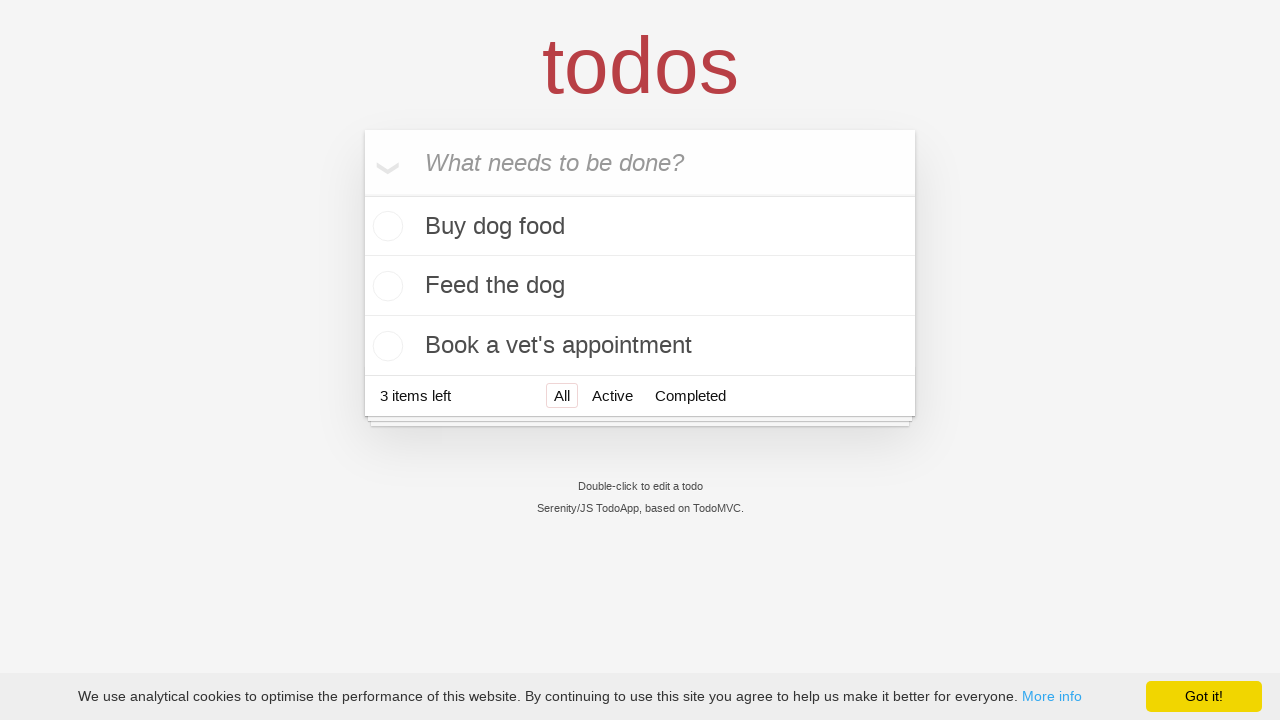

Third todo item 'Book a vet's appointment' appeared in the list
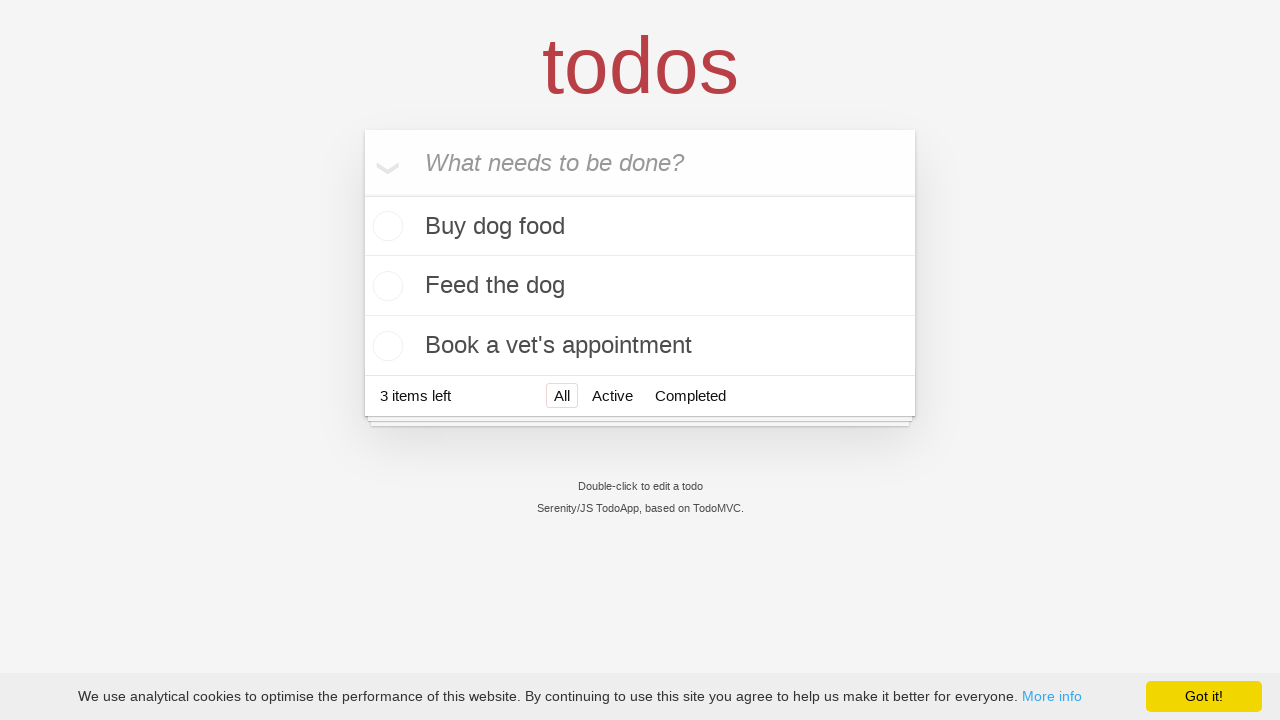

Marked 'Buy dog food' as completed at (385, 226) on li:has-text('Buy dog food') input.toggle
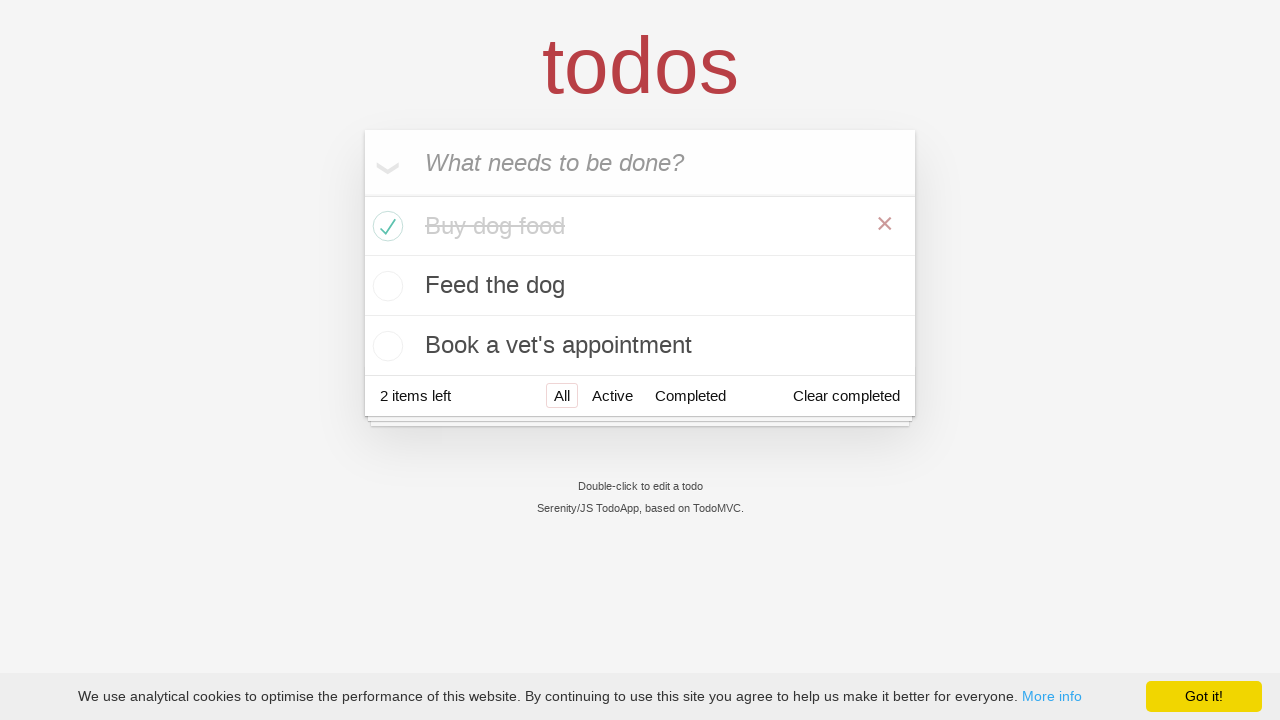

Marked 'Feed the dog' as completed at (385, 286) on li:has-text('Feed the dog') input.toggle
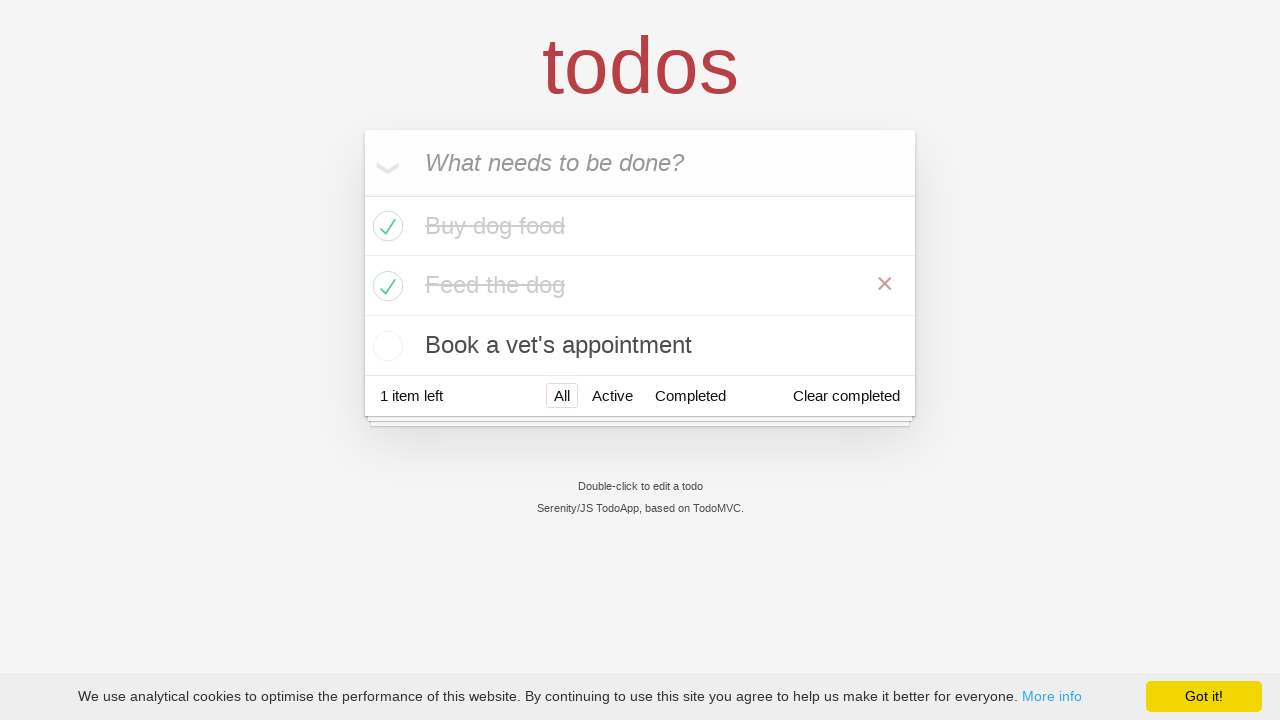

Verified that 1 item is left in the todo list
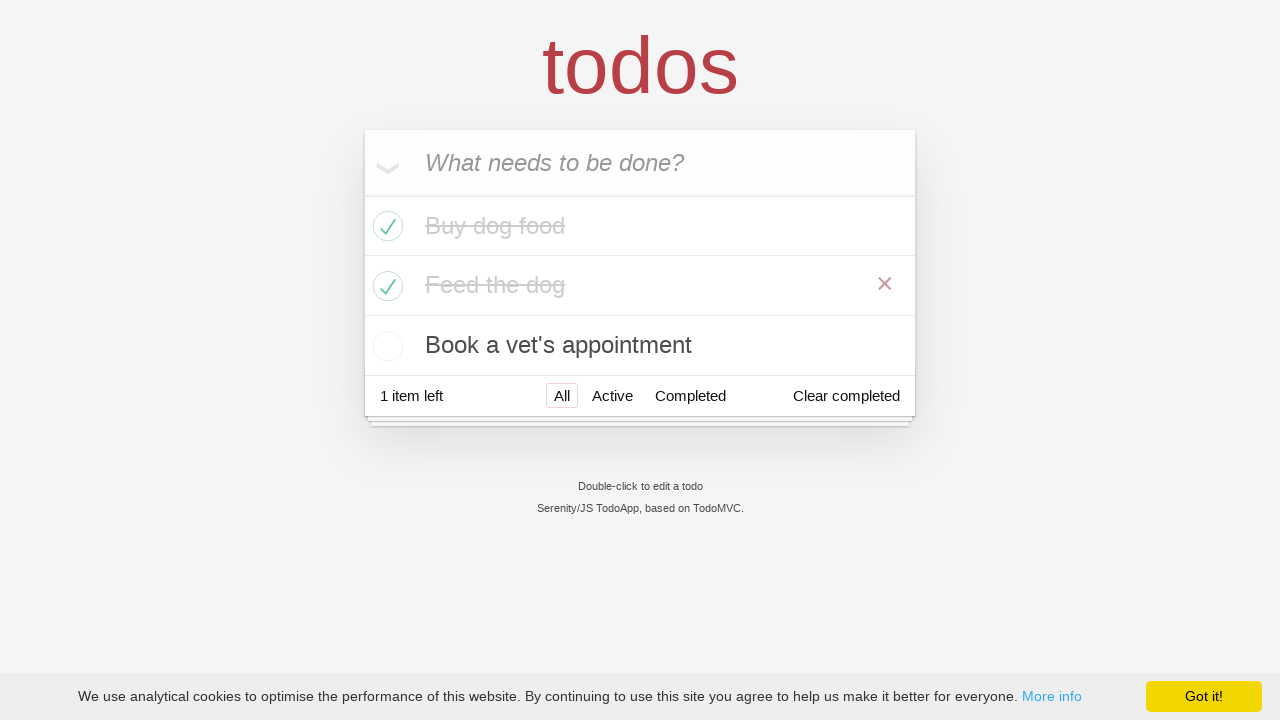

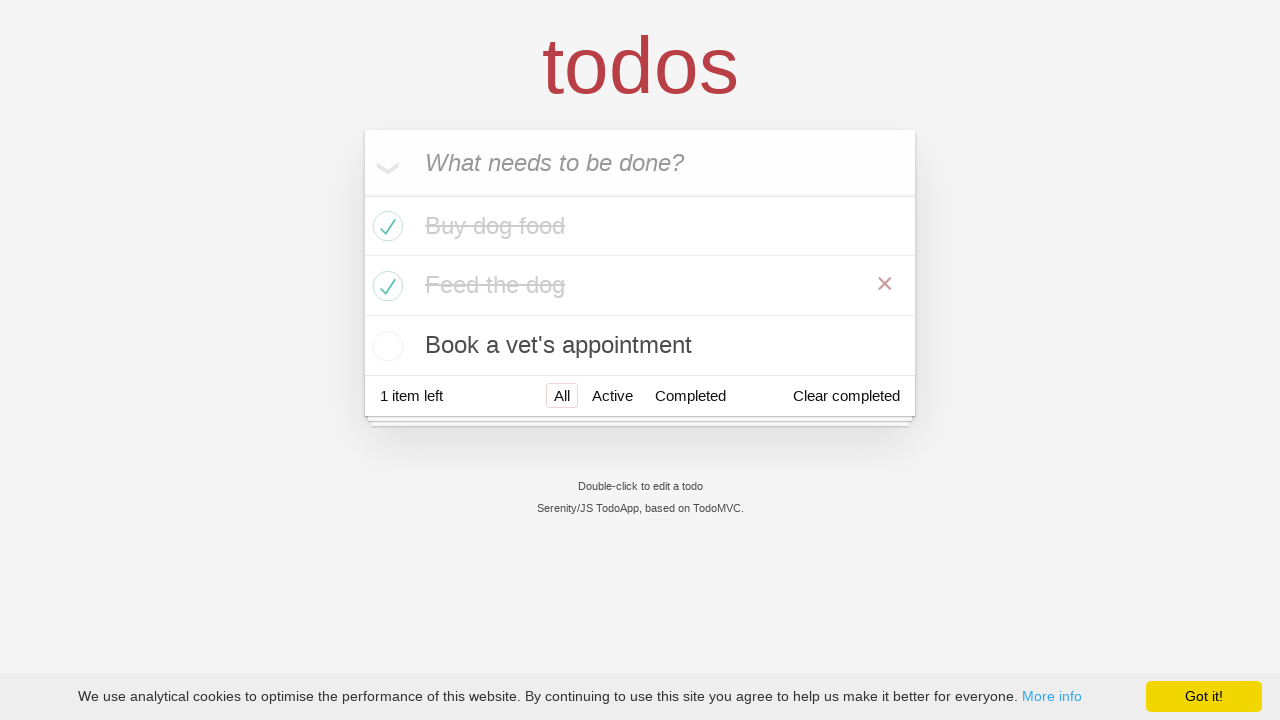